Tests dynamic controls by clicking the Remove button and waiting for the Add button to appear on a demo page that demonstrates dynamic element loading.

Starting URL: http://the-internet.herokuapp.com/dynamic_controls

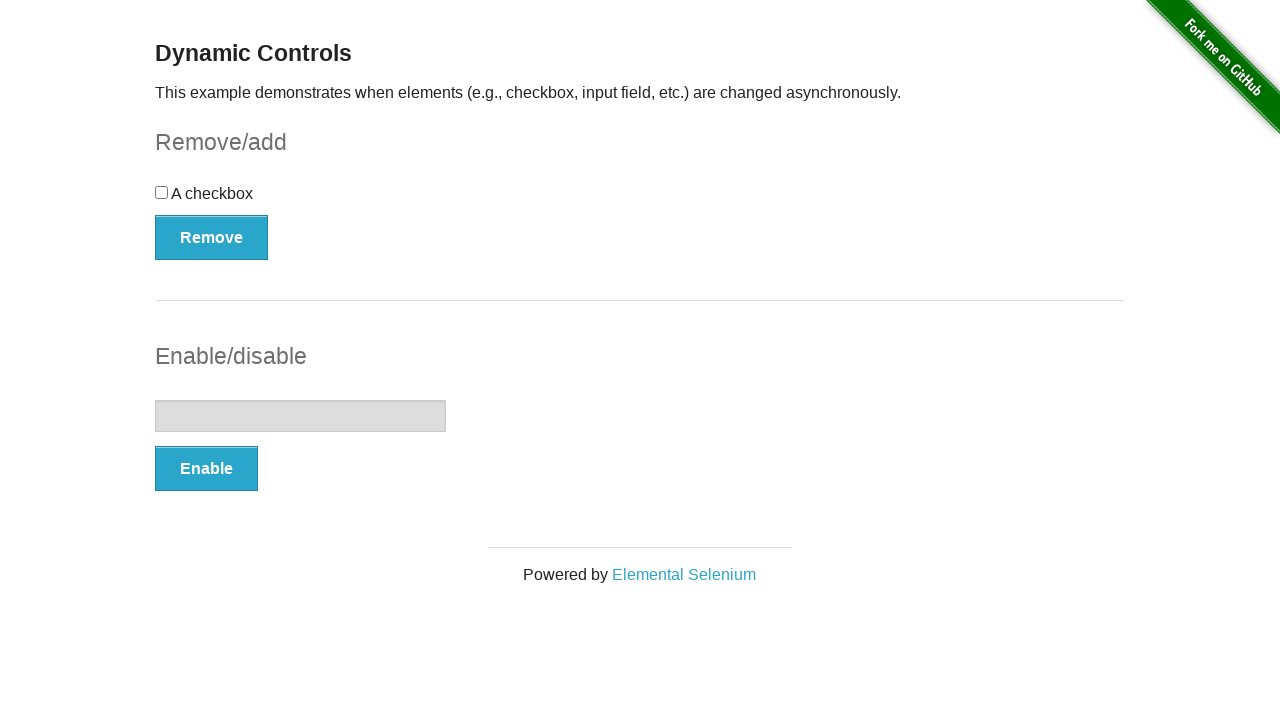

Clicked the Remove button to trigger dynamic element removal at (212, 237) on xpath=//*[.='Remove']
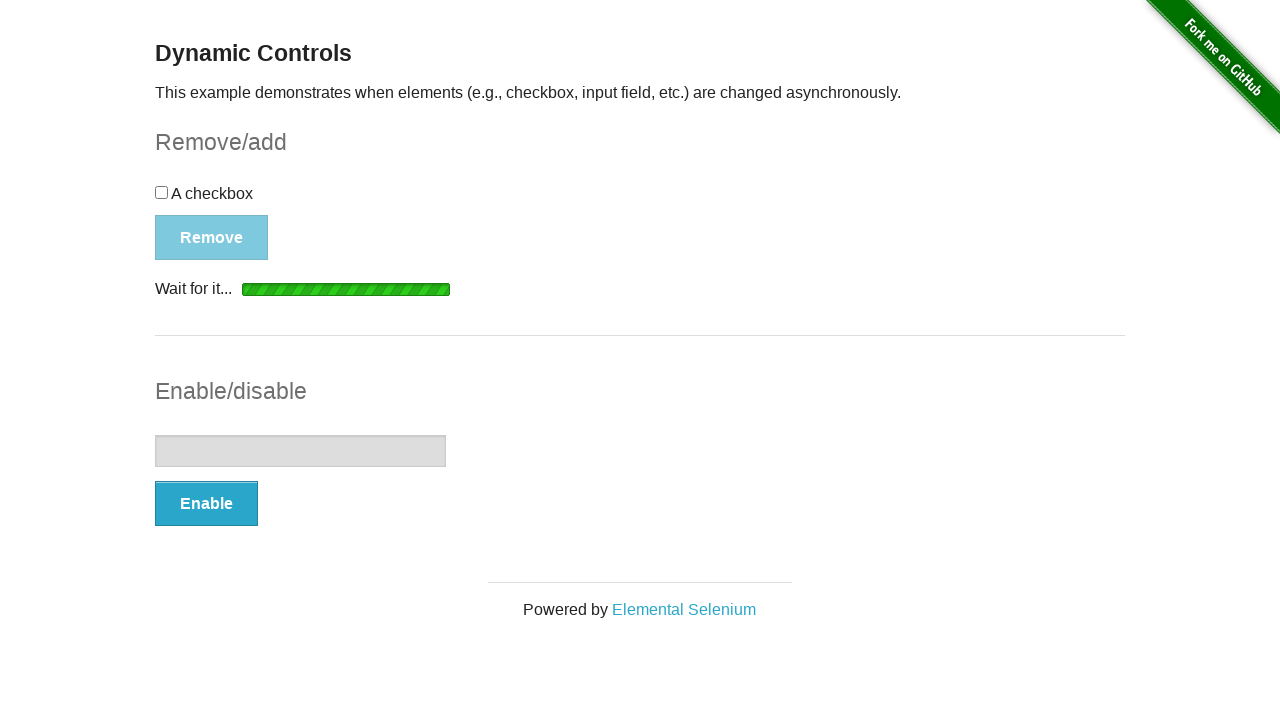

Waited for the Add button to appear after checkbox removal
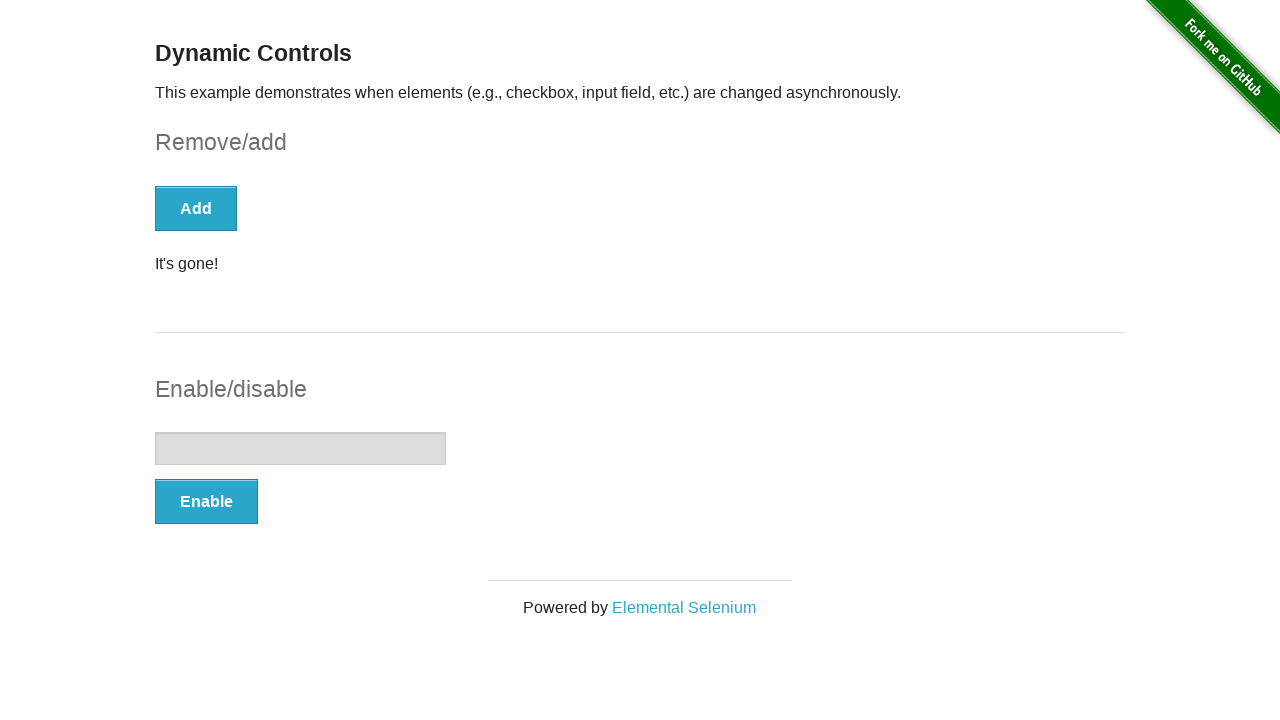

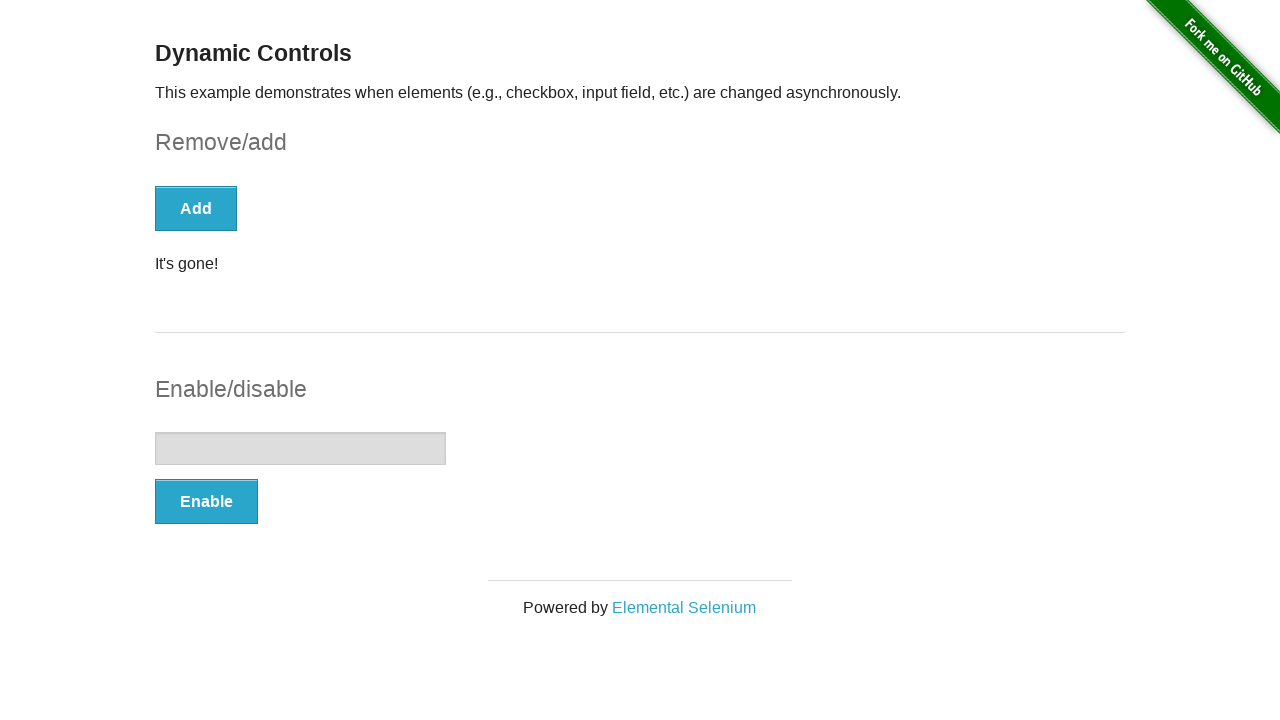